Tests that entered text is trimmed when editing a todo item

Starting URL: https://demo.playwright.dev/todomvc

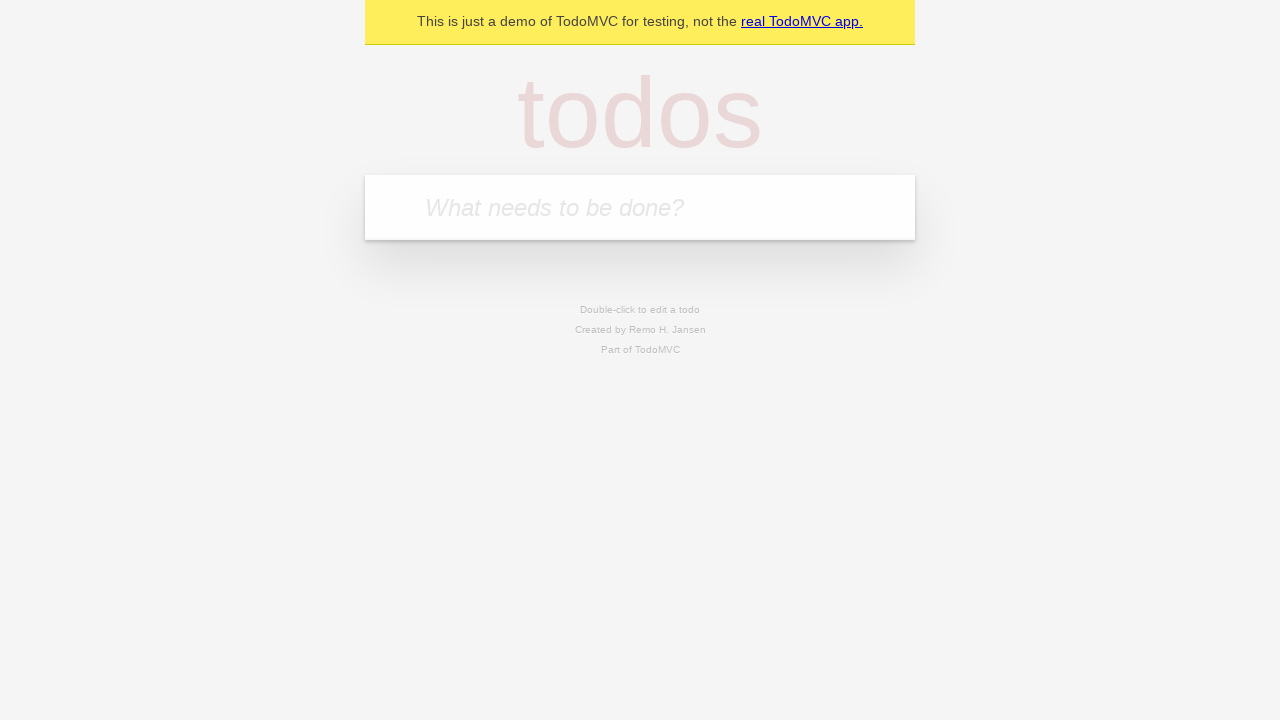

Located the todo input field
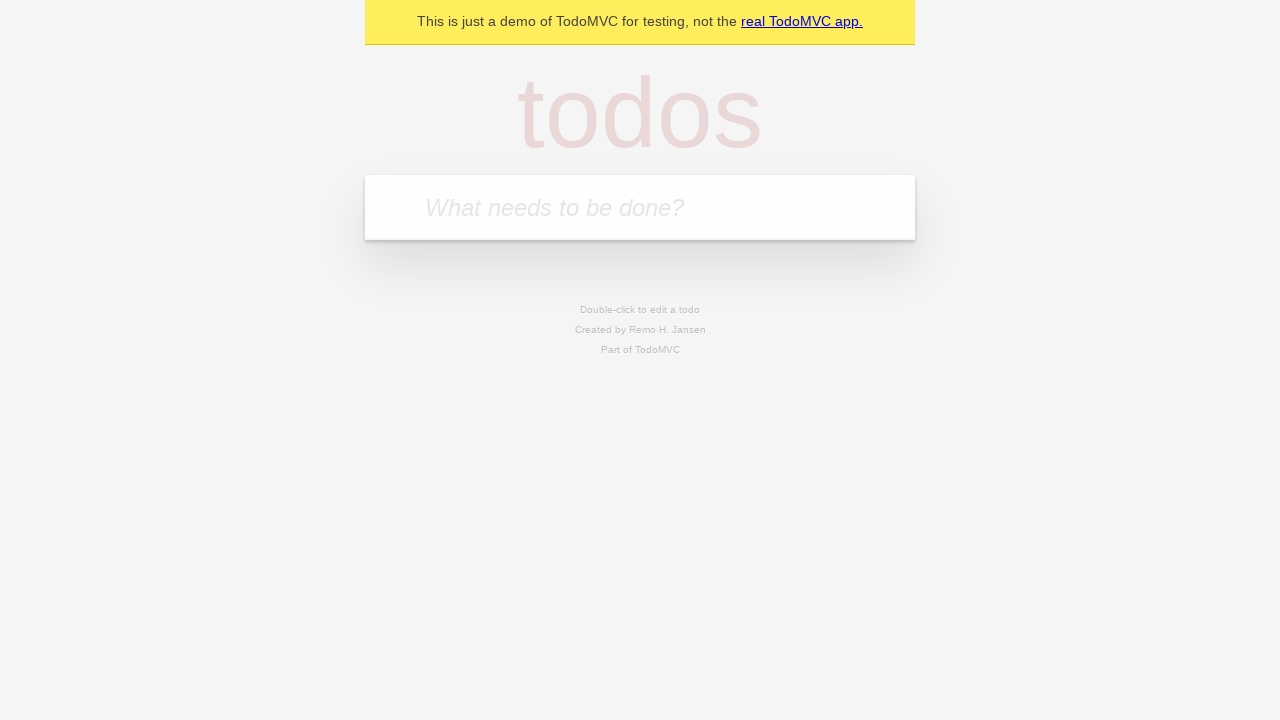

Entered first todo: 'buy some cheese' on internal:attr=[placeholder="What needs to be done?"i]
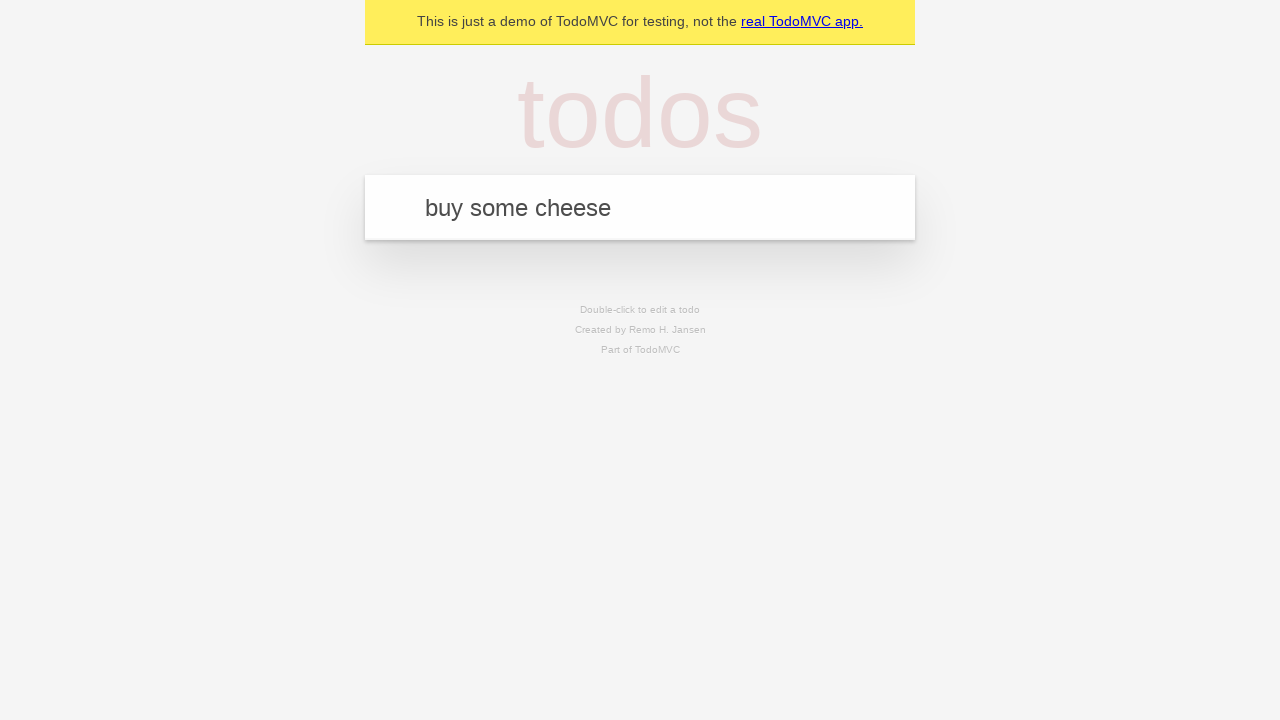

Pressed Enter to create first todo on internal:attr=[placeholder="What needs to be done?"i]
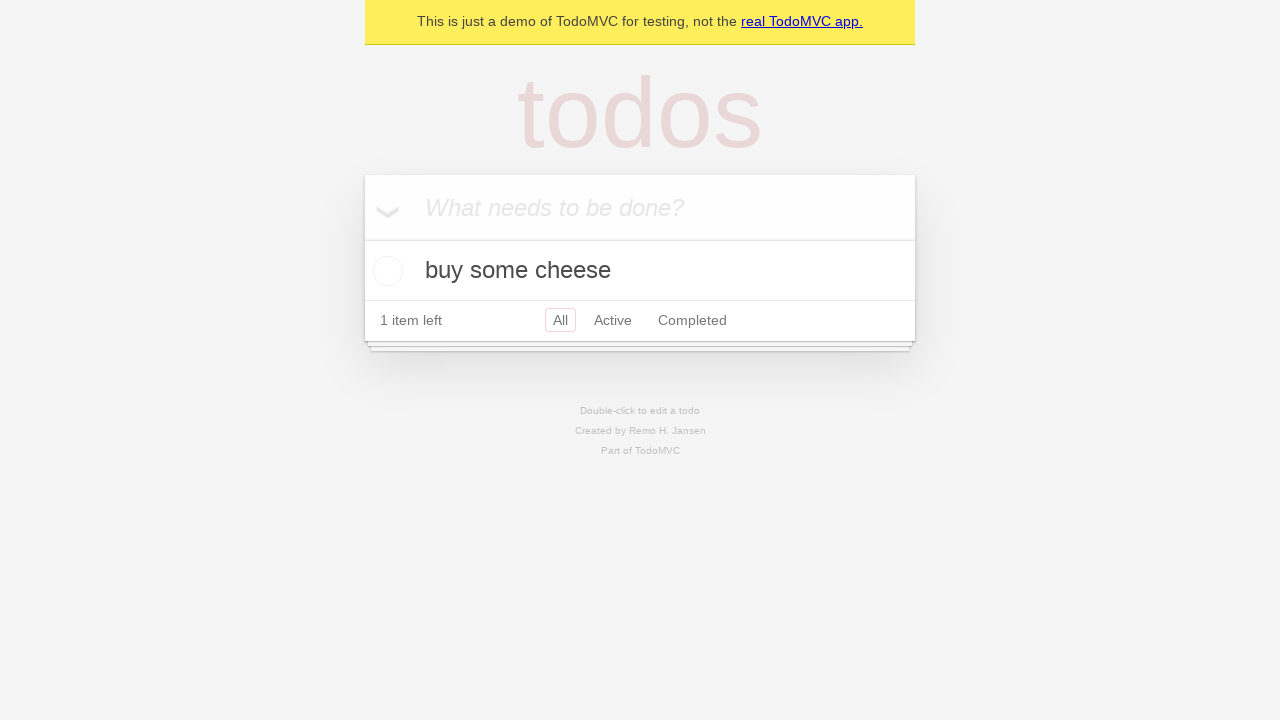

Entered second todo: 'feed the cat' on internal:attr=[placeholder="What needs to be done?"i]
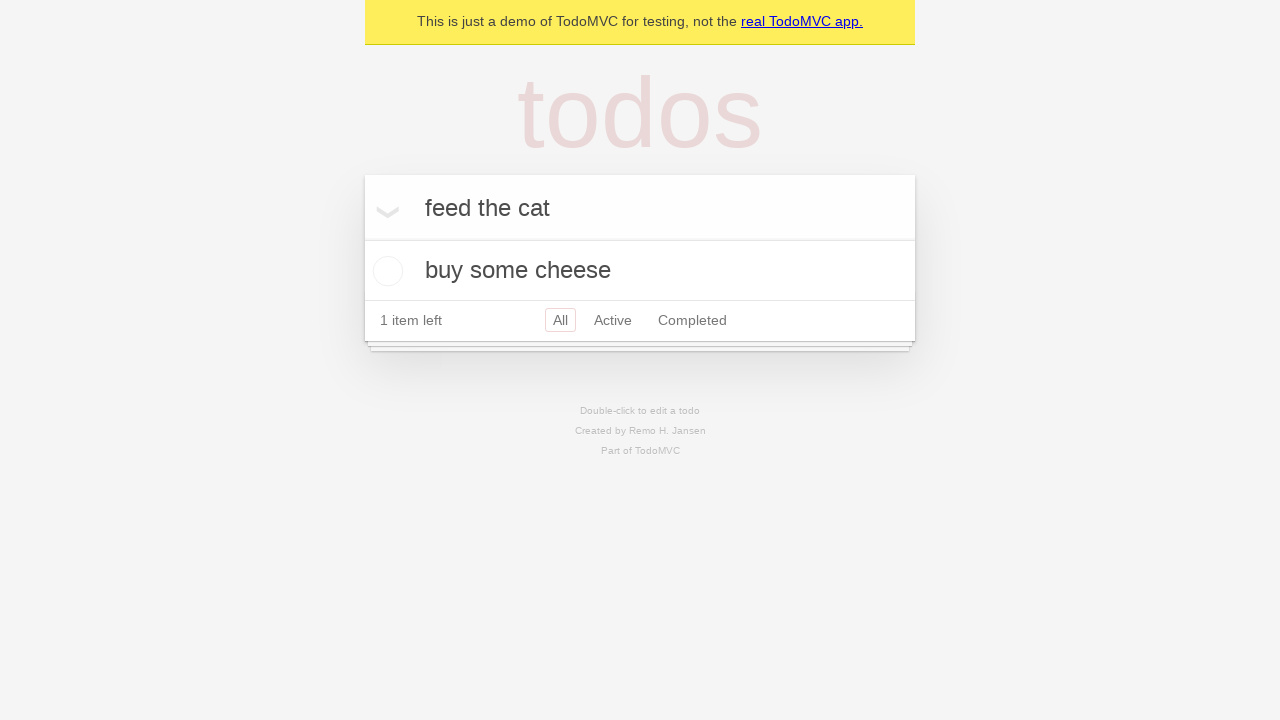

Pressed Enter to create second todo on internal:attr=[placeholder="What needs to be done?"i]
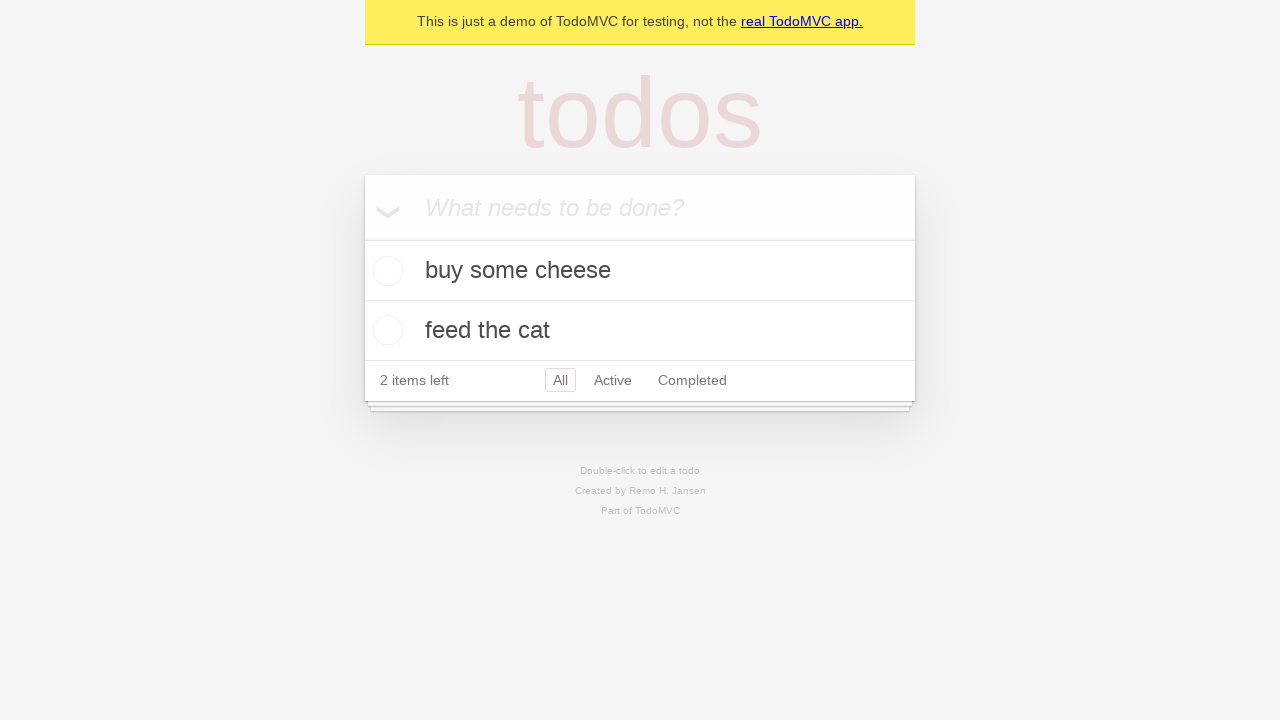

Entered third todo: 'book a doctors appointment' on internal:attr=[placeholder="What needs to be done?"i]
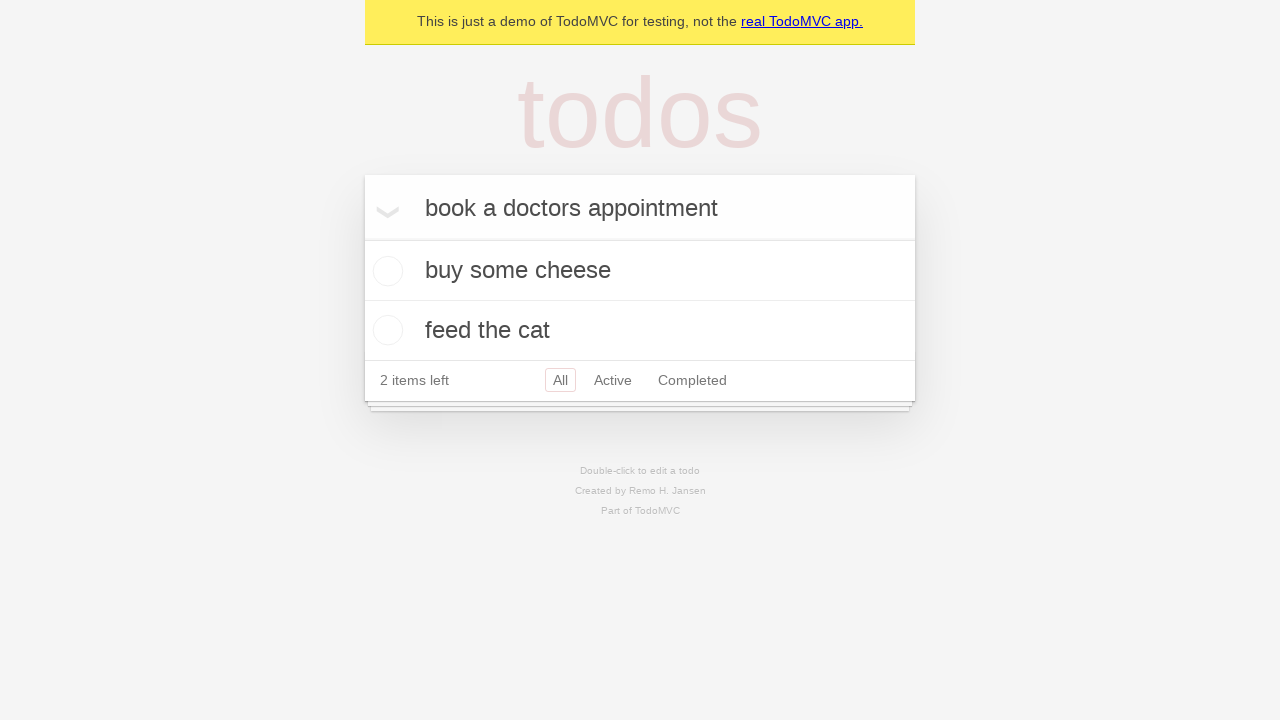

Pressed Enter to create third todo on internal:attr=[placeholder="What needs to be done?"i]
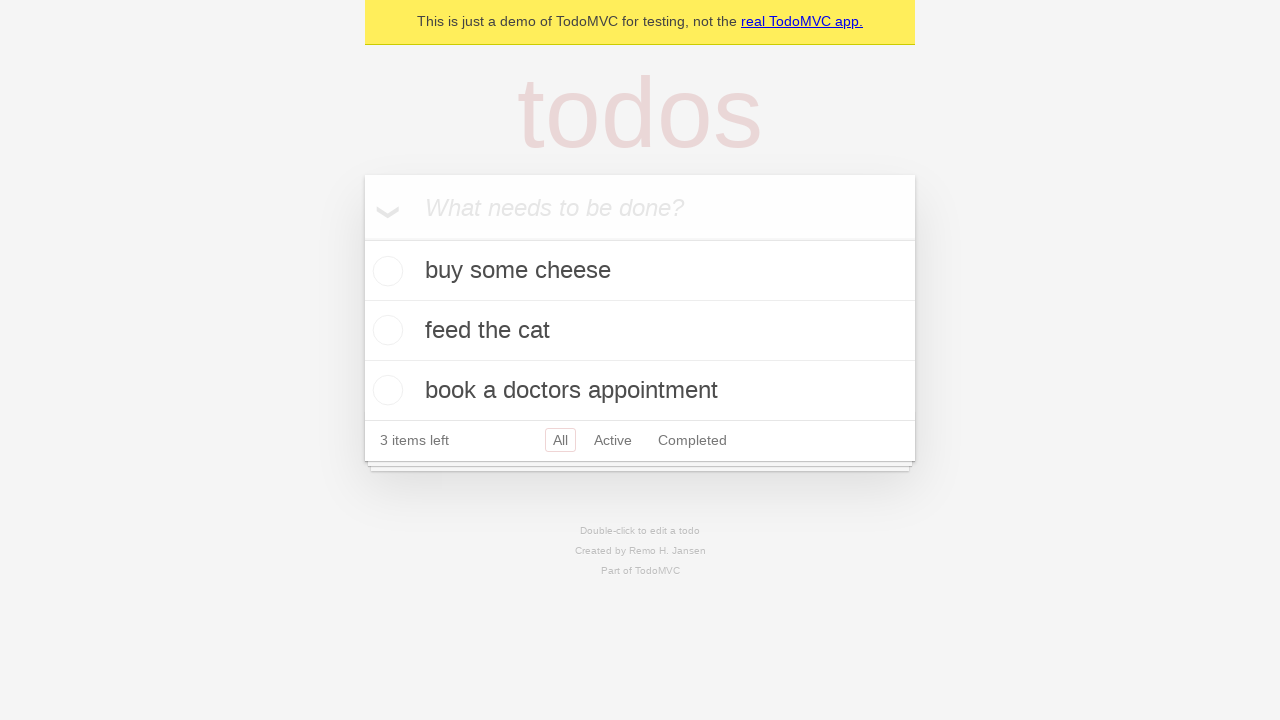

Located all todo items
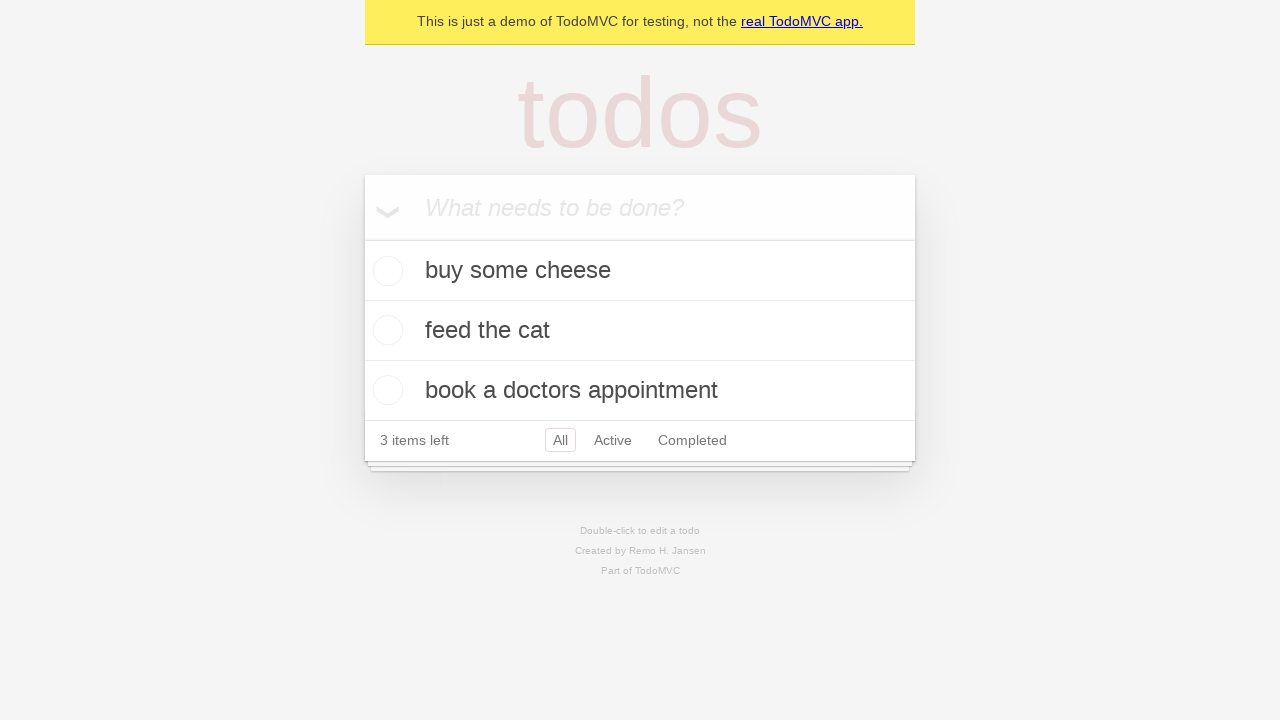

Double-clicked second todo item to enter edit mode at (640, 331) on internal:testid=[data-testid="todo-item"s] >> nth=1
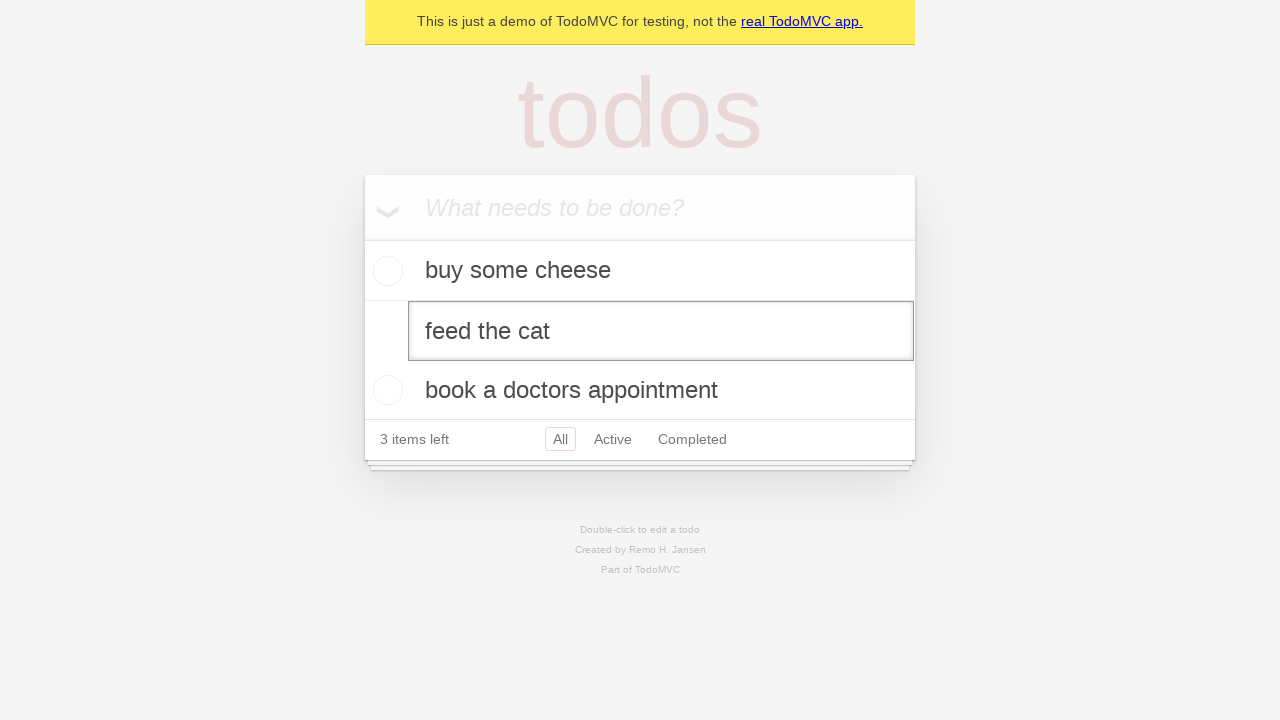

Filled edit field with text containing leading and trailing spaces: '    buy some sausages    ' on internal:testid=[data-testid="todo-item"s] >> nth=1 >> internal:role=textbox[nam
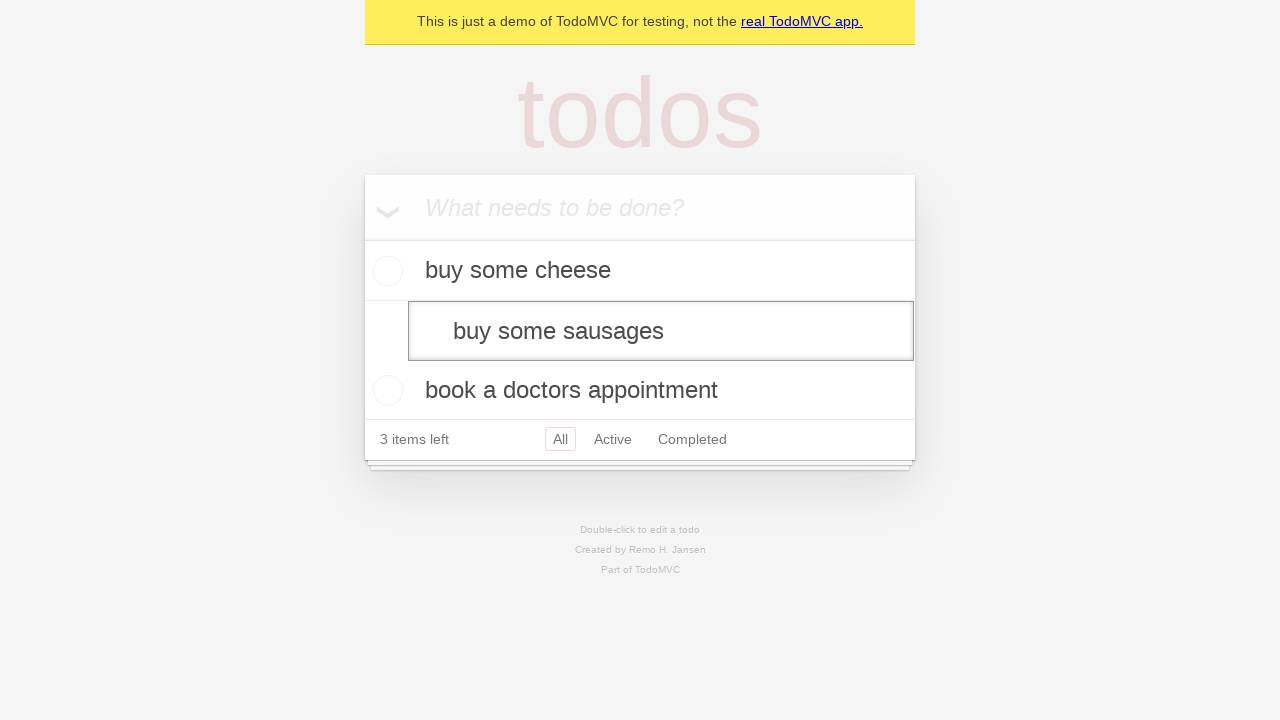

Pressed Enter to confirm edit and verify text is trimmed on internal:testid=[data-testid="todo-item"s] >> nth=1 >> internal:role=textbox[nam
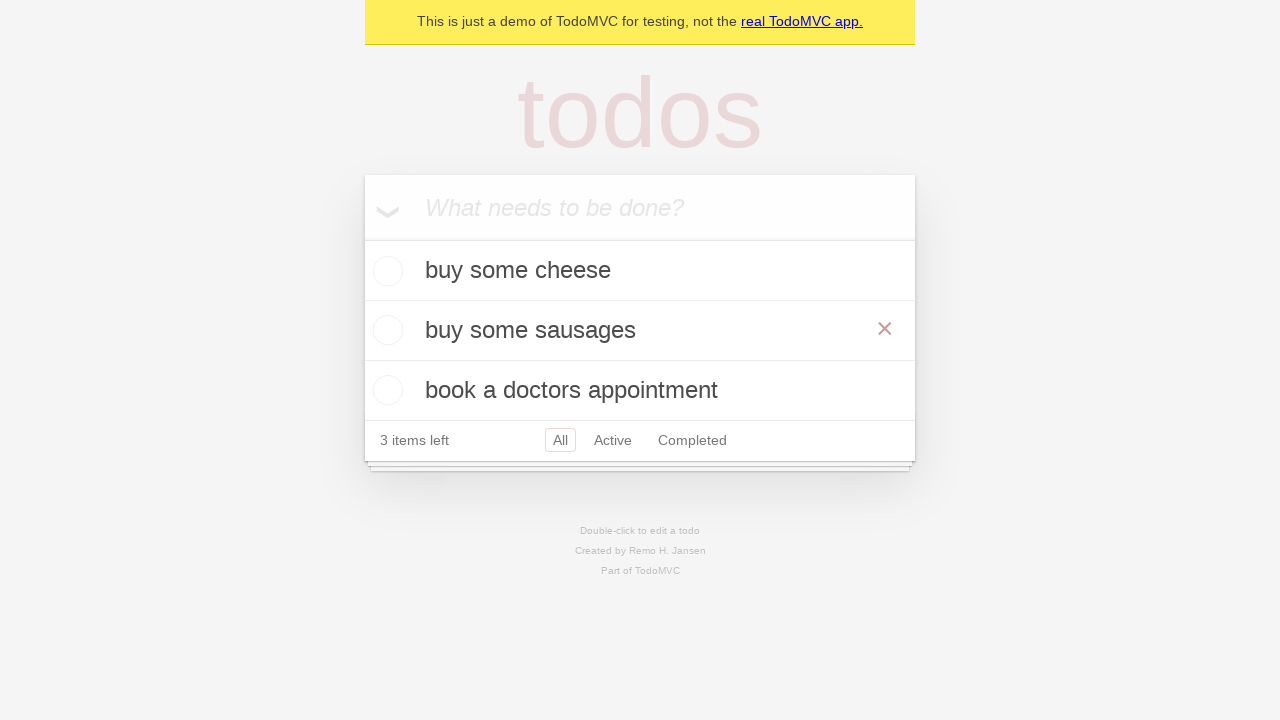

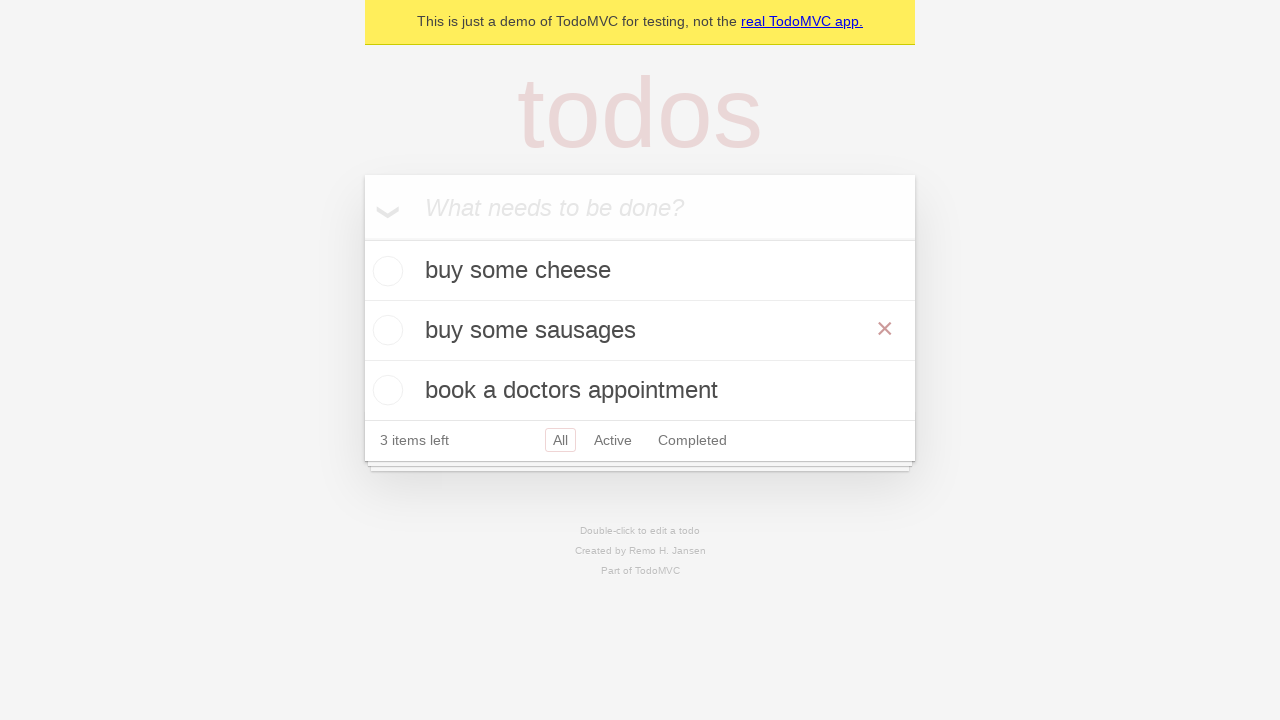